Tests dynamic loading functionality by clicking through to a hidden element example, starting the loading process, and waiting for the hidden element to become visible

Starting URL: https://the-internet.herokuapp.com

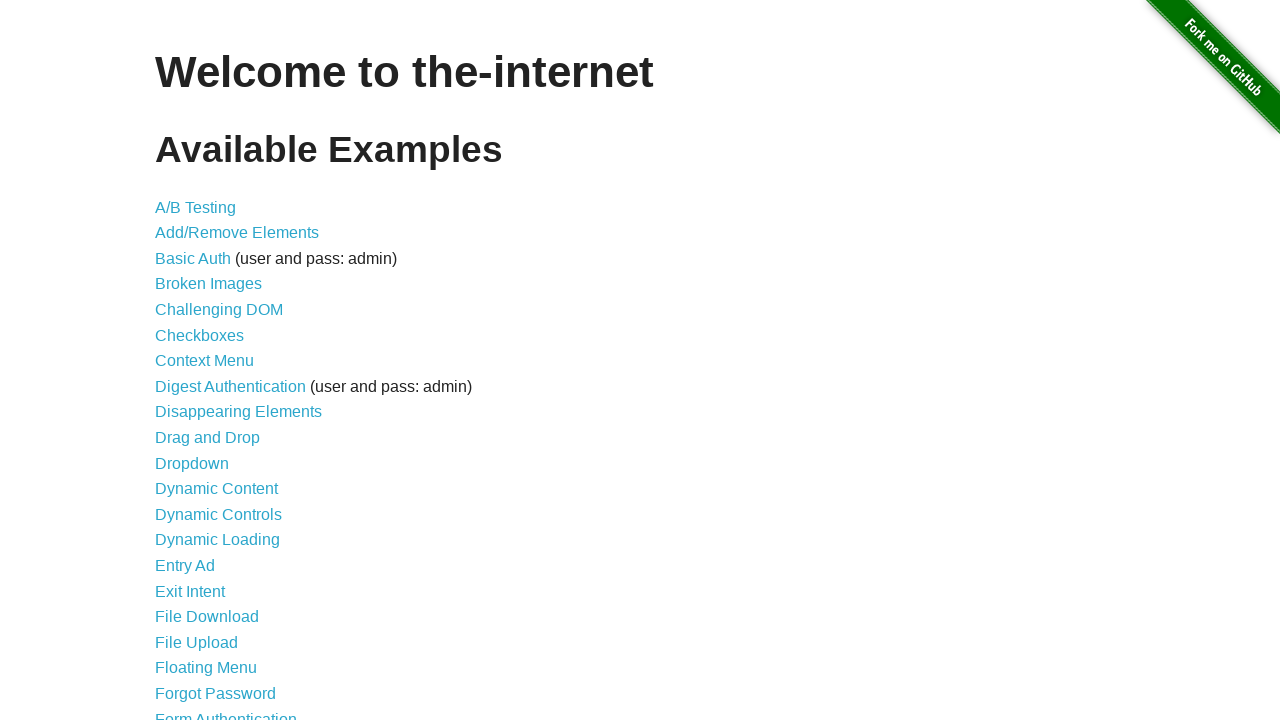

Clicked on Dynamic Loading link at (218, 540) on text='Dynamic Loading'
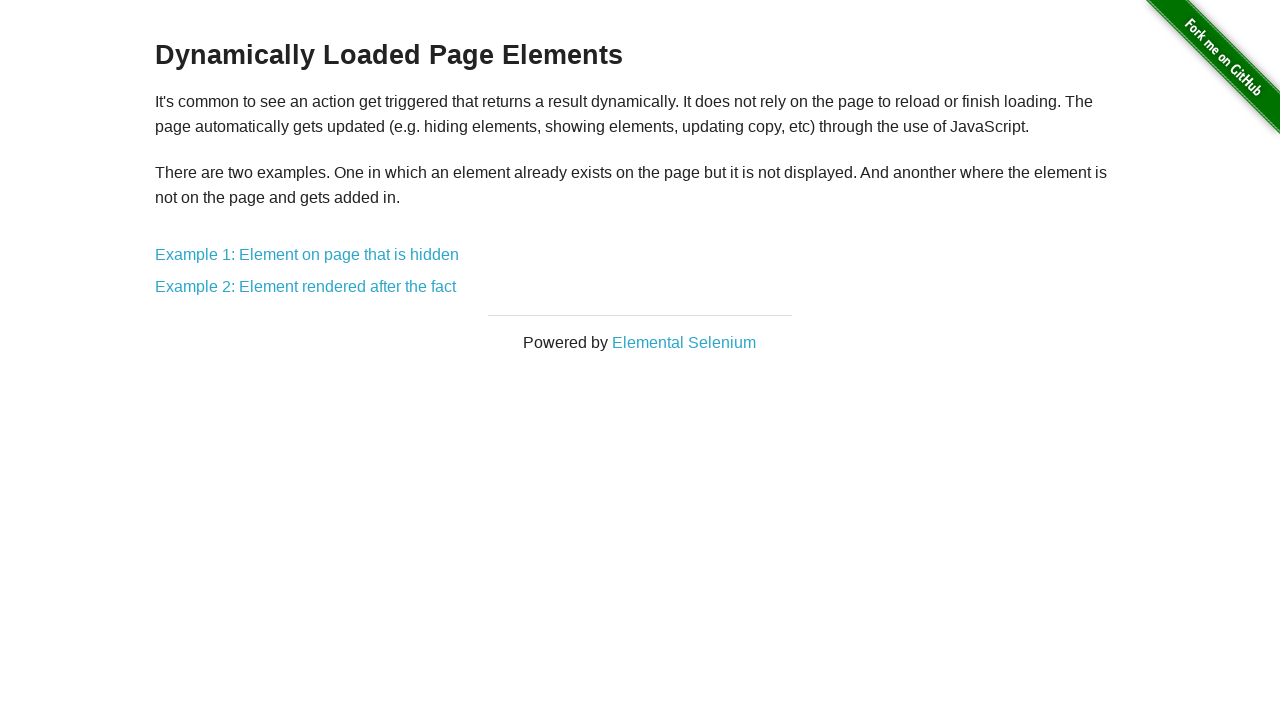

Clicked on Example 1: Element on page that is hidden link at (307, 255) on text='Example 1: Element on page that is hidden'
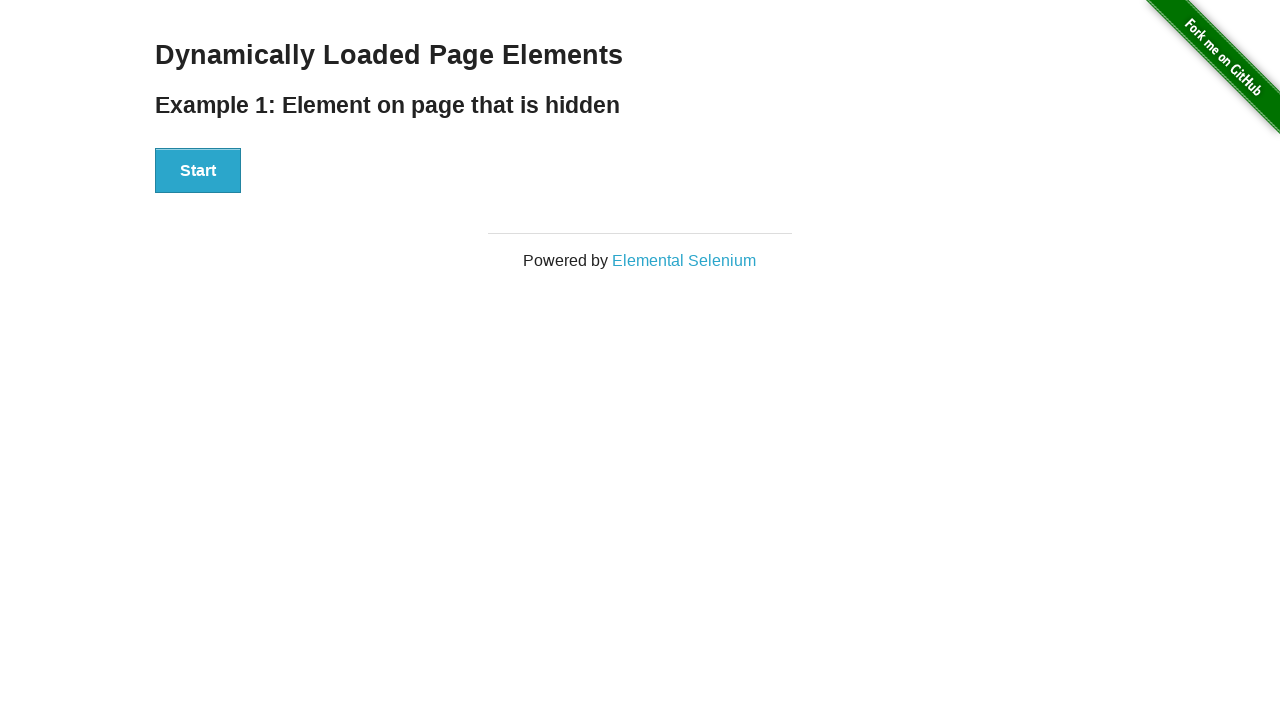

Clicked Start button to trigger dynamic loading at (198, 171) on button:has-text('Start')
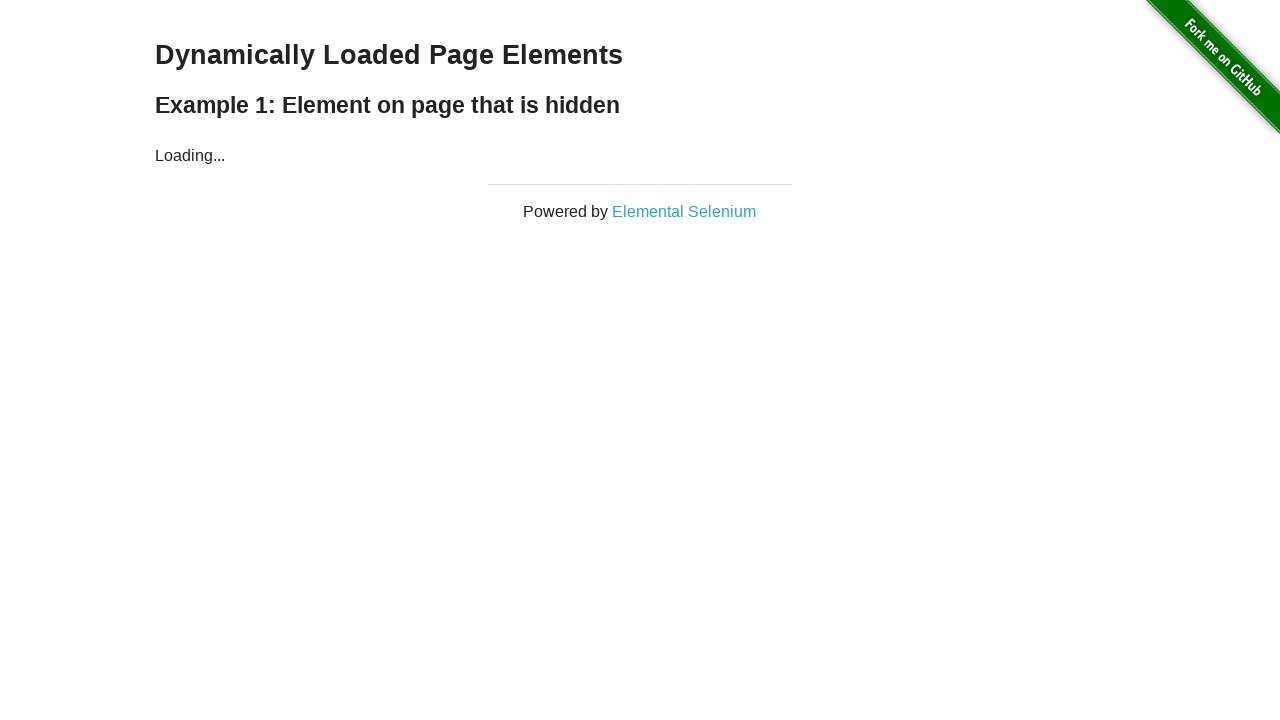

Hidden element 'Hello World!' became visible
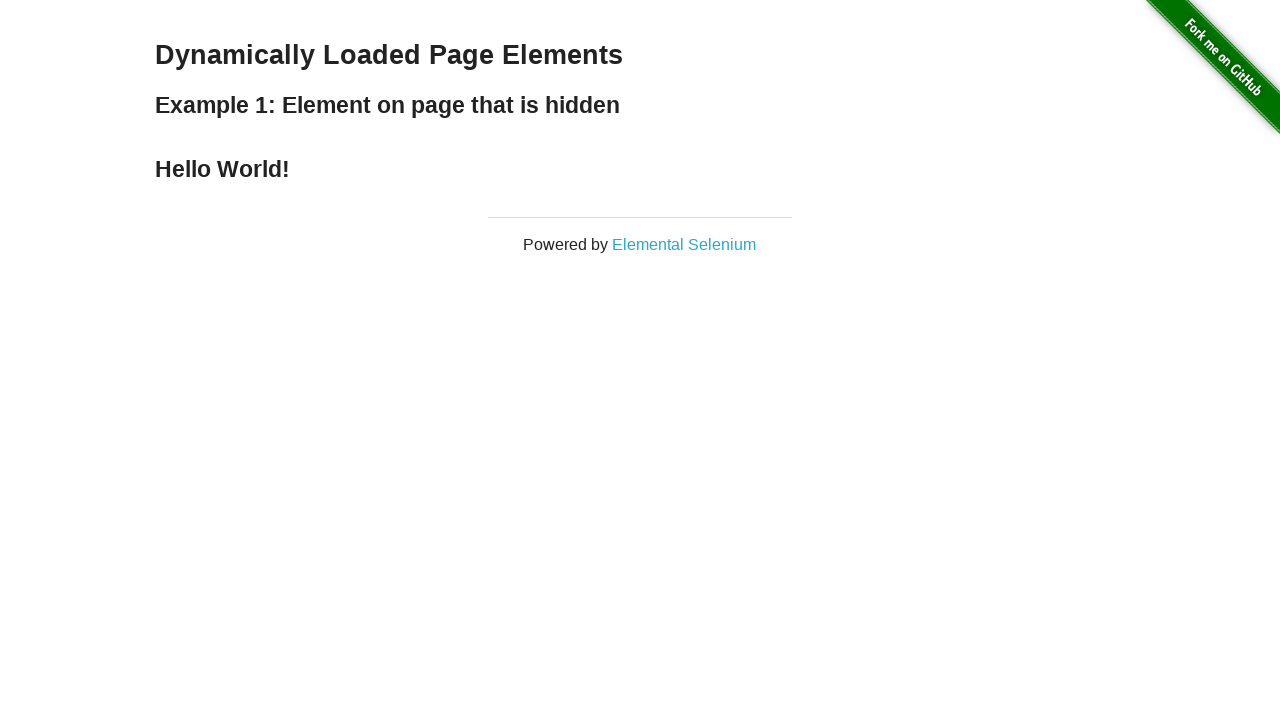

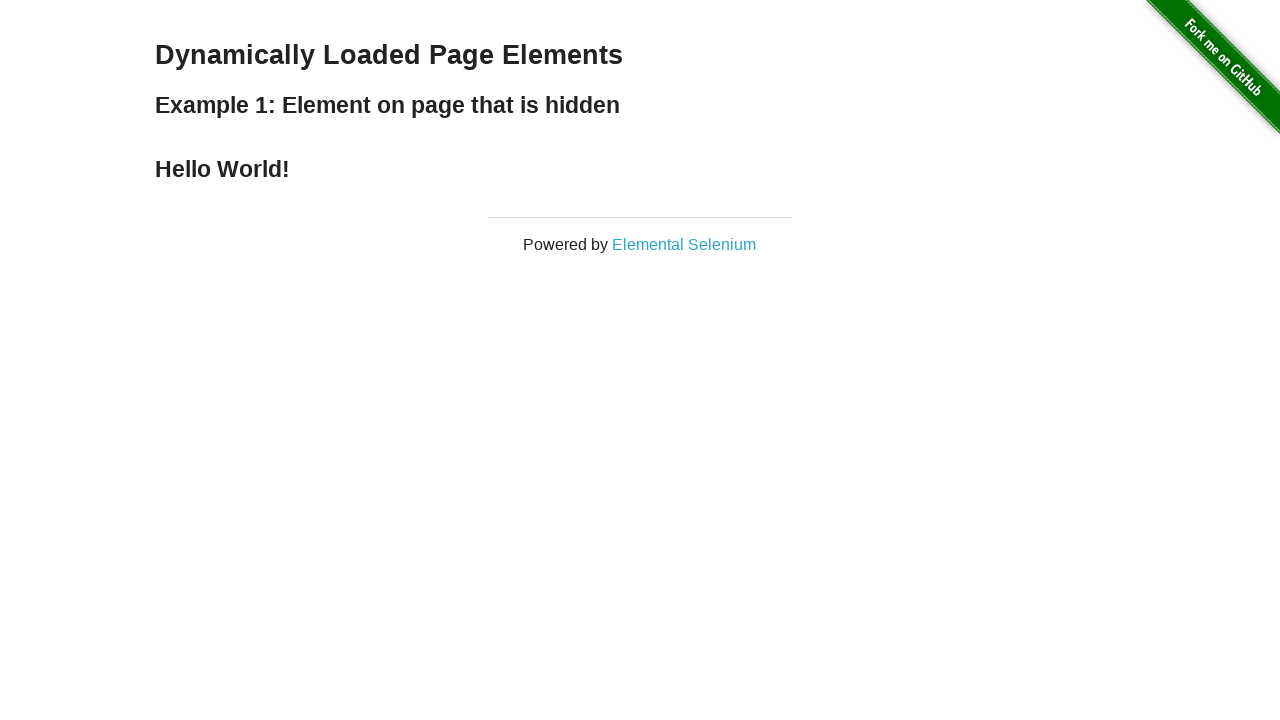